Tests right-click context menu functionality by right-clicking on a button and then selecting the edit option from the context menu

Starting URL: http://swisnl.github.io/jQuery-contextMenu/demo.html

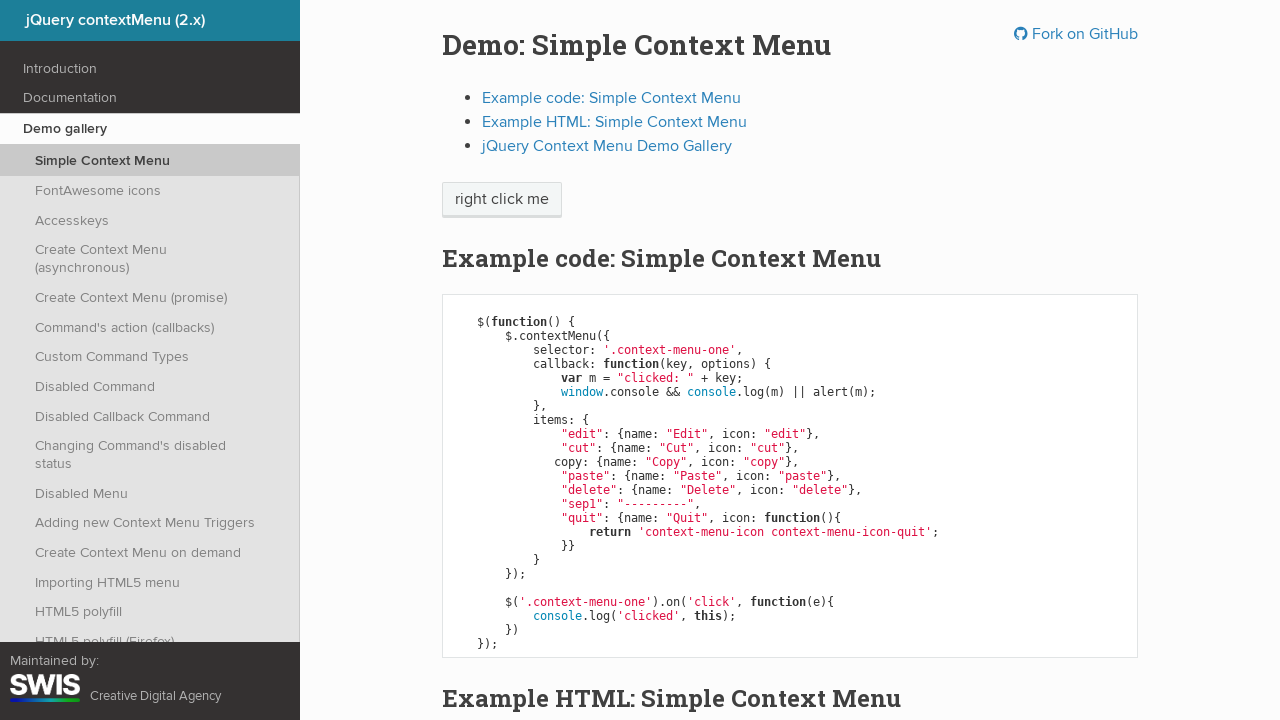

Right-clicked on 'right click me' button to open context menu at (502, 200) on //span[text()='right click me']
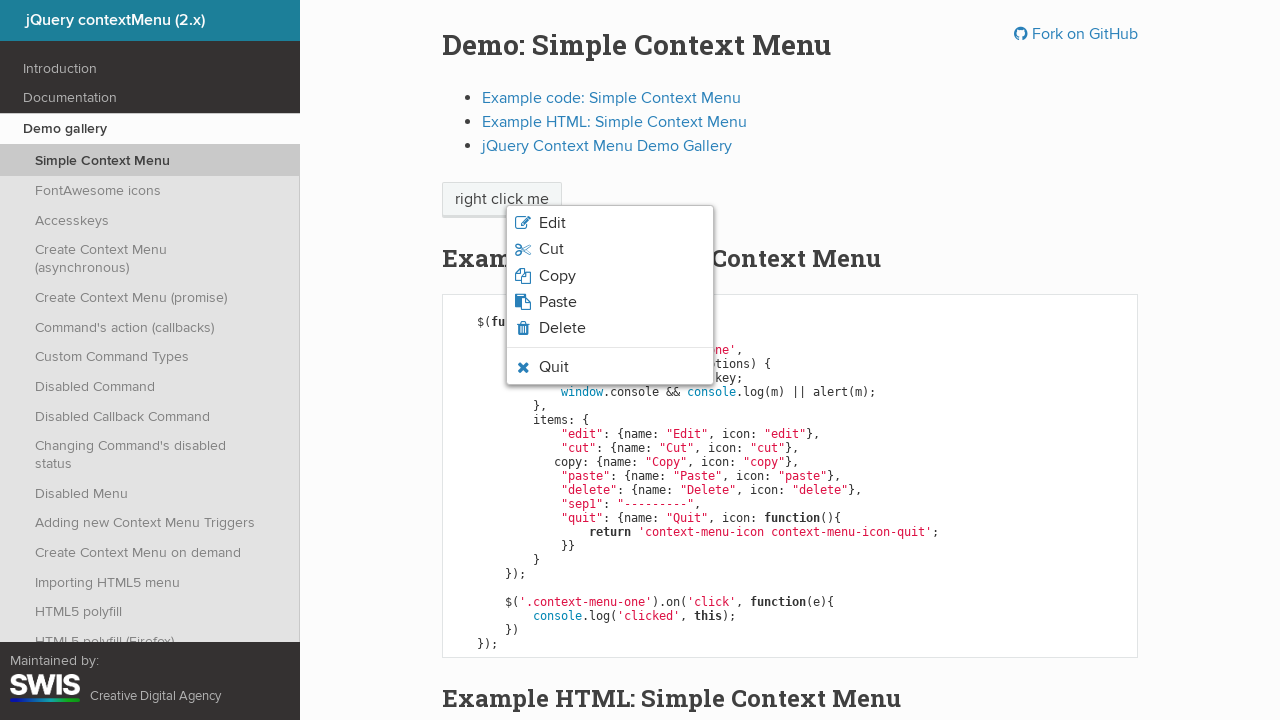

Clicked edit option from context menu at (552, 223) on .context-menu-icon-edit > span
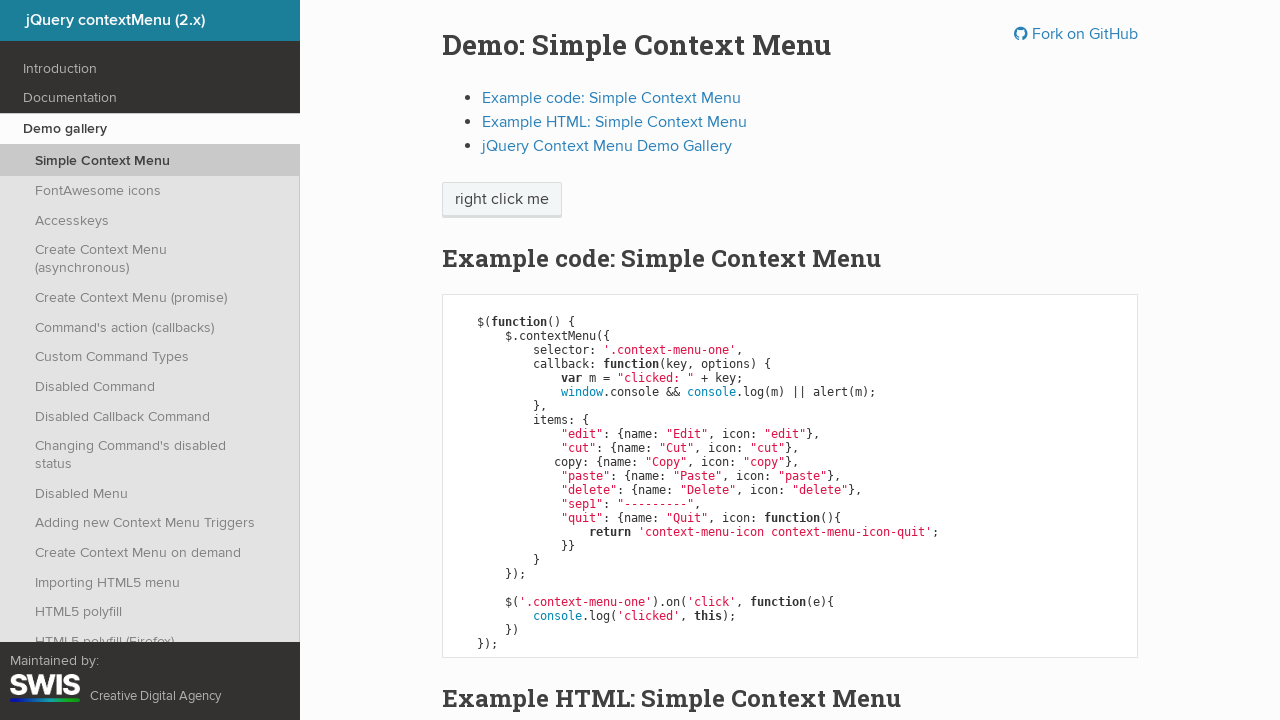

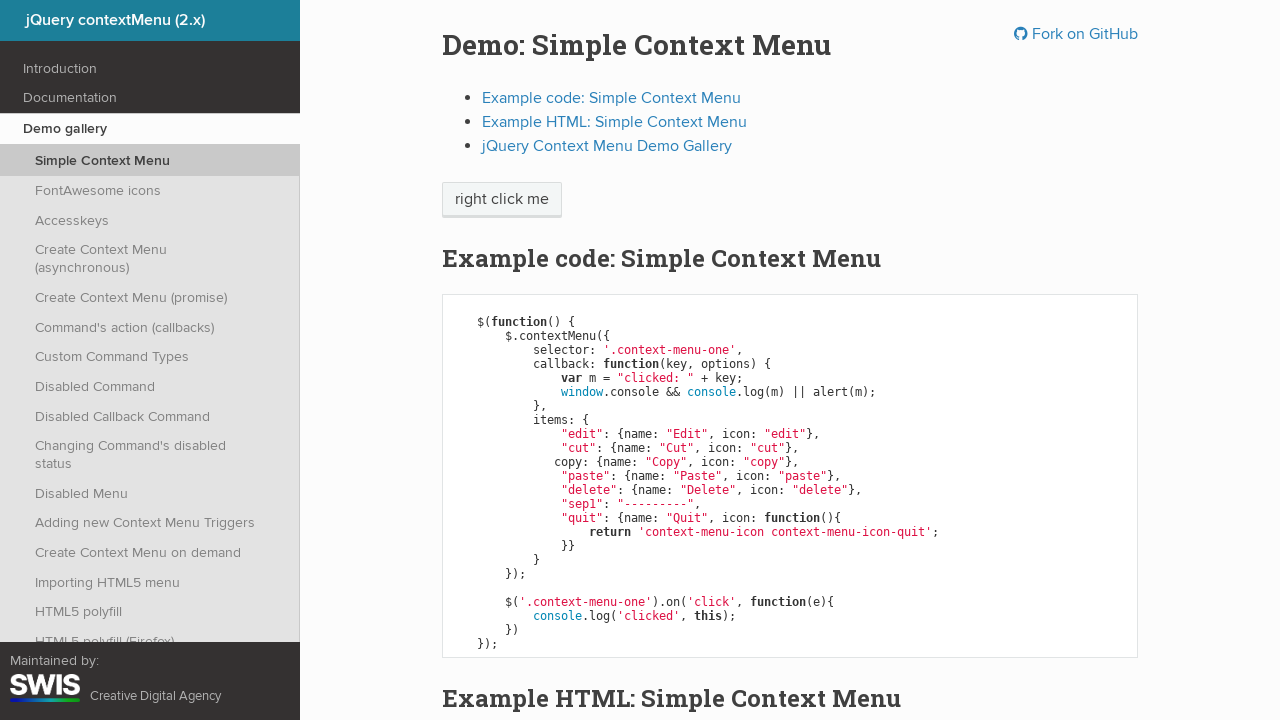